Navigates to the RedBus website homepage and verifies the page loads successfully

Starting URL: https://www.redbus.in/

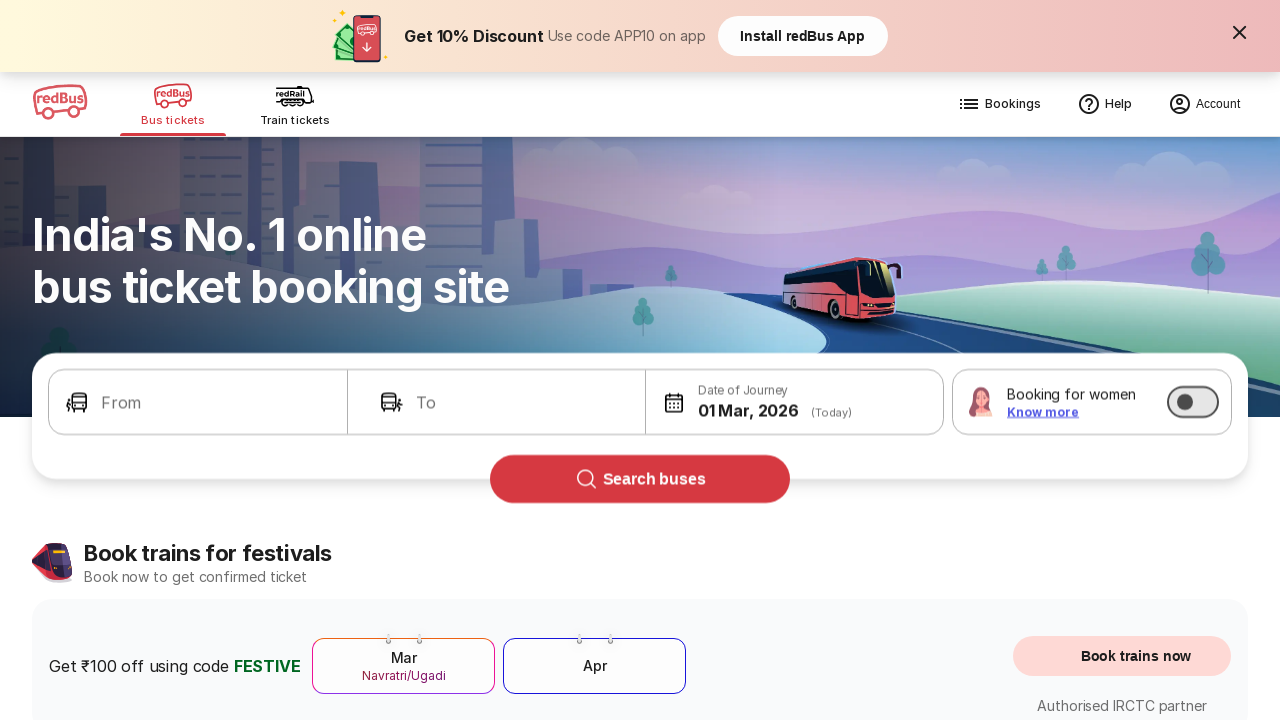

Waited for RedBus homepage to load (domcontentloaded state)
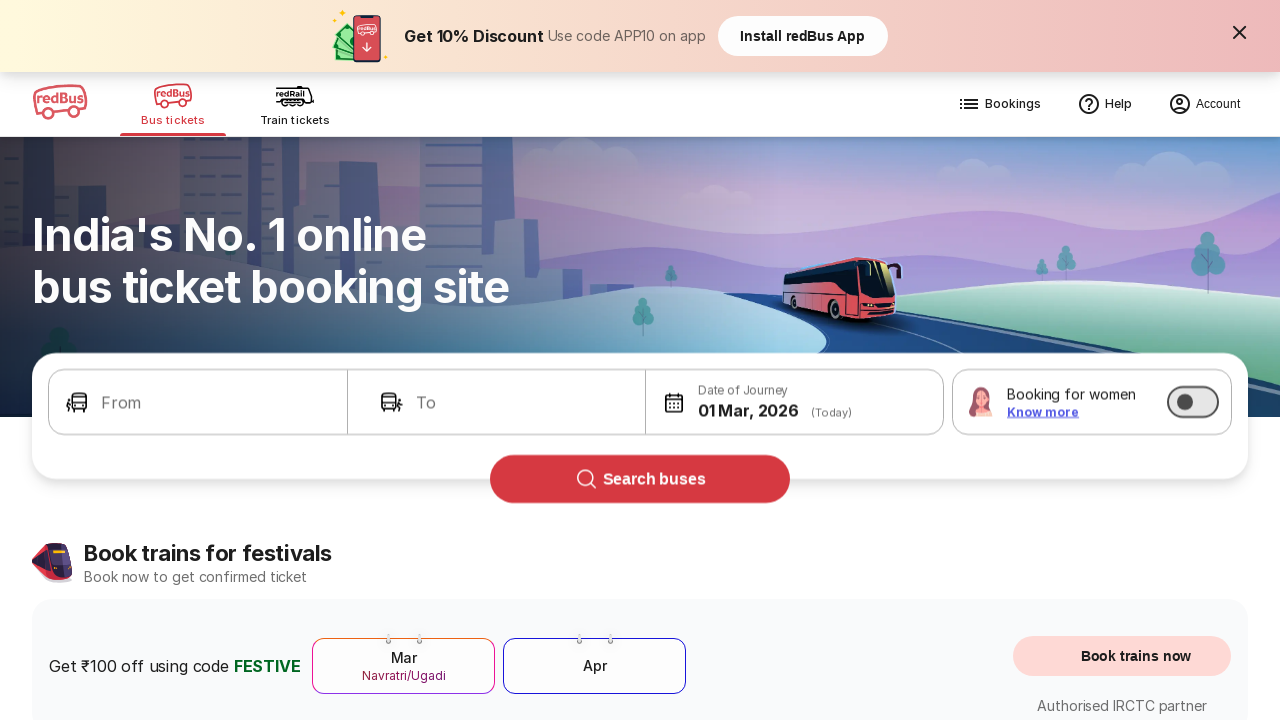

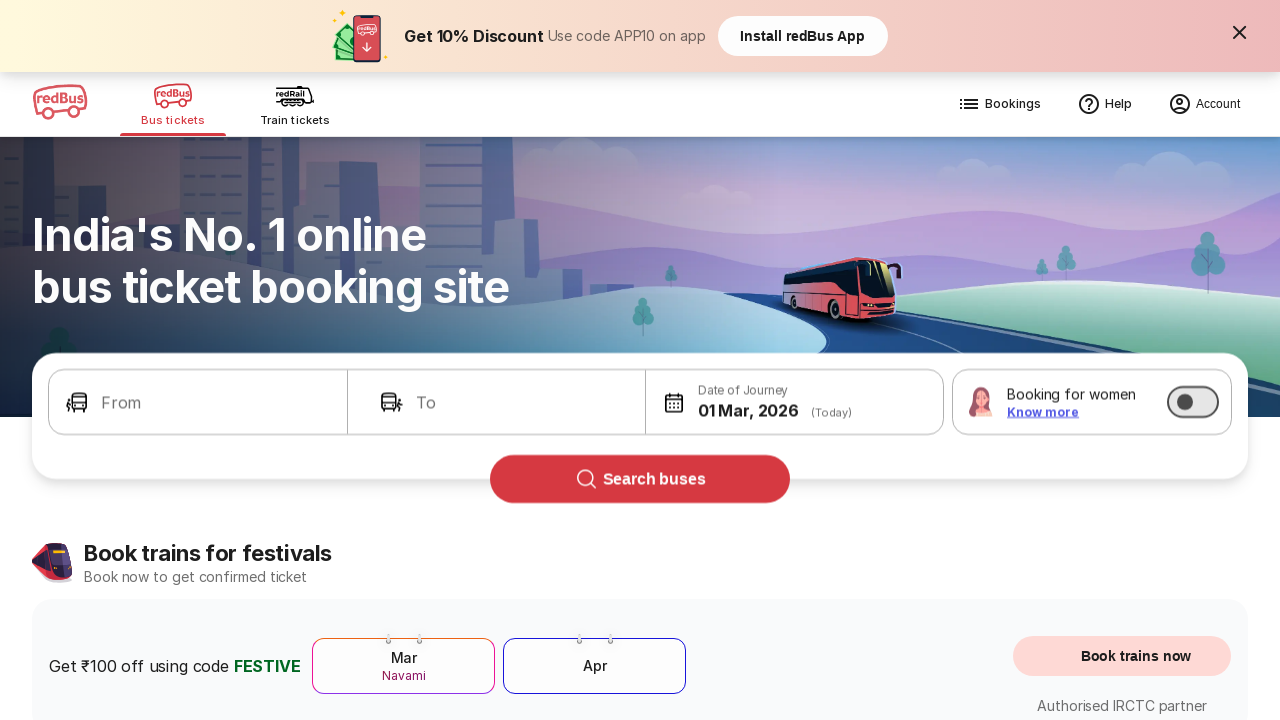